Tests date picker 3 (date range picker) by clicking on the start date input and filling in a date value. The date input requires ISO format (YYYY-MM-DD) for HTML5 date inputs.

Starting URL: https://testautomationpractice.blogspot.com/

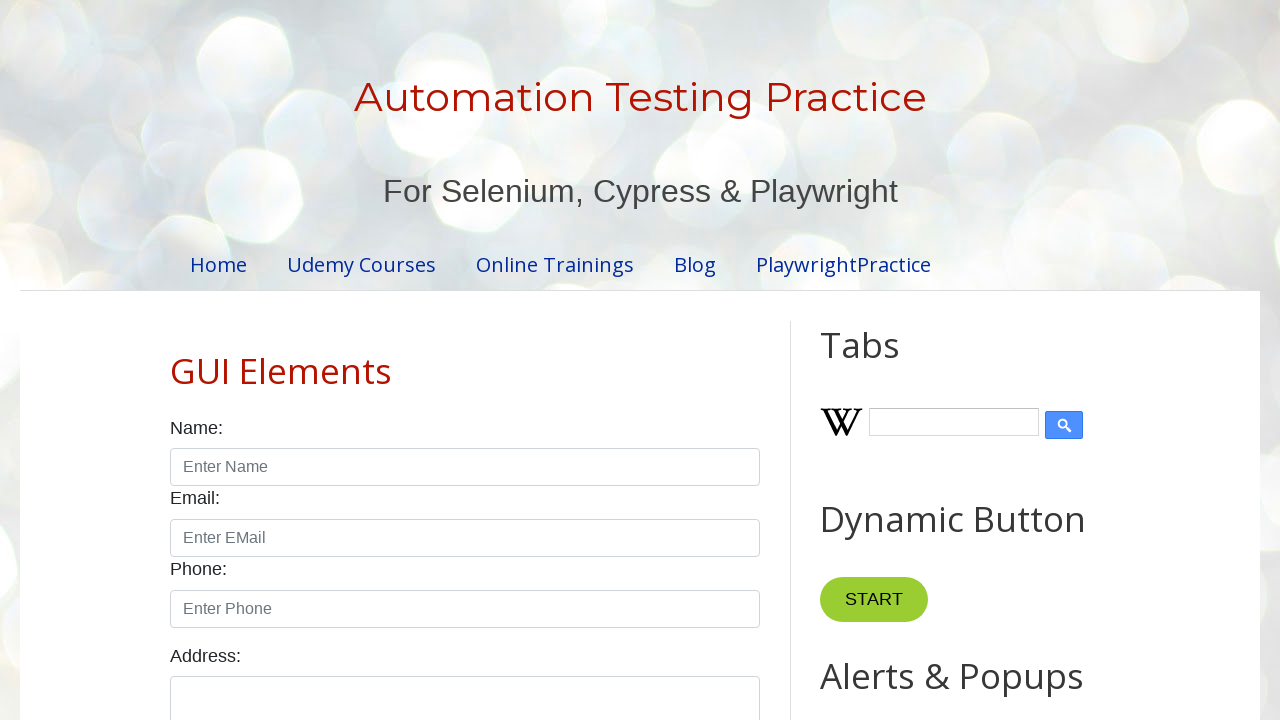

Clicked on the start date input field at (261, 360) on #start-date
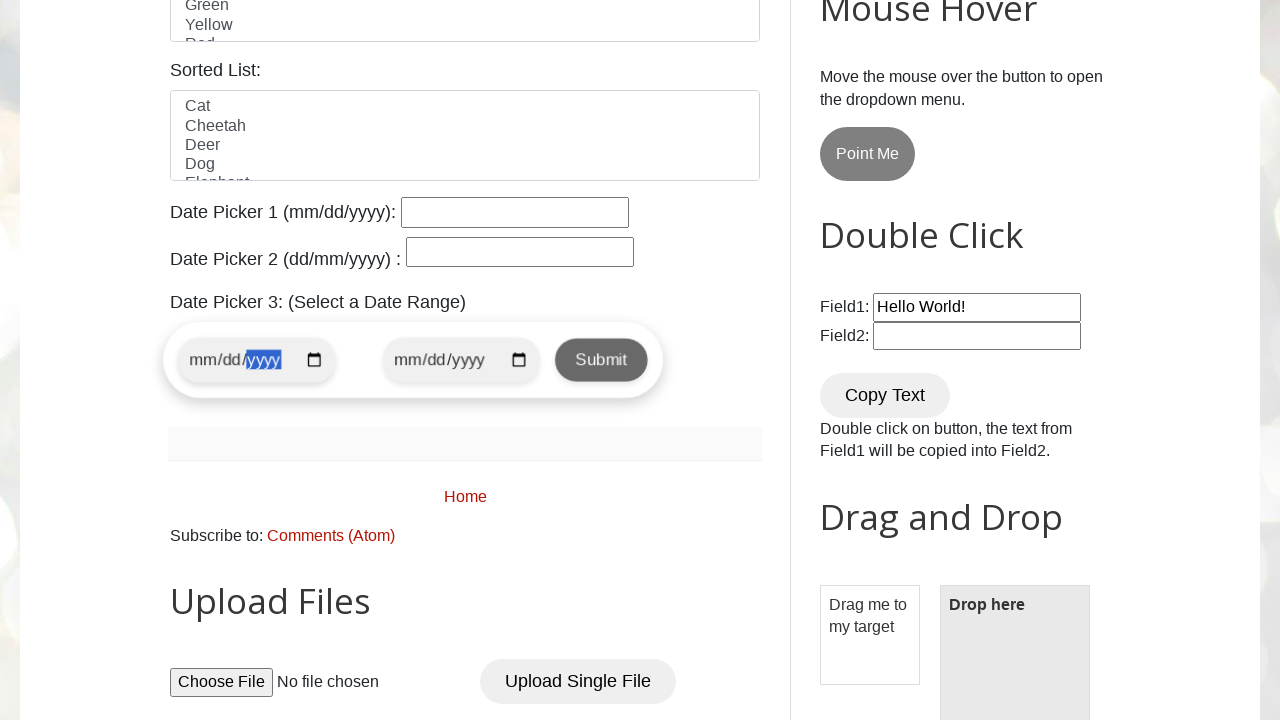

Filled start date with '1996-09-21' in ISO format on #start-date
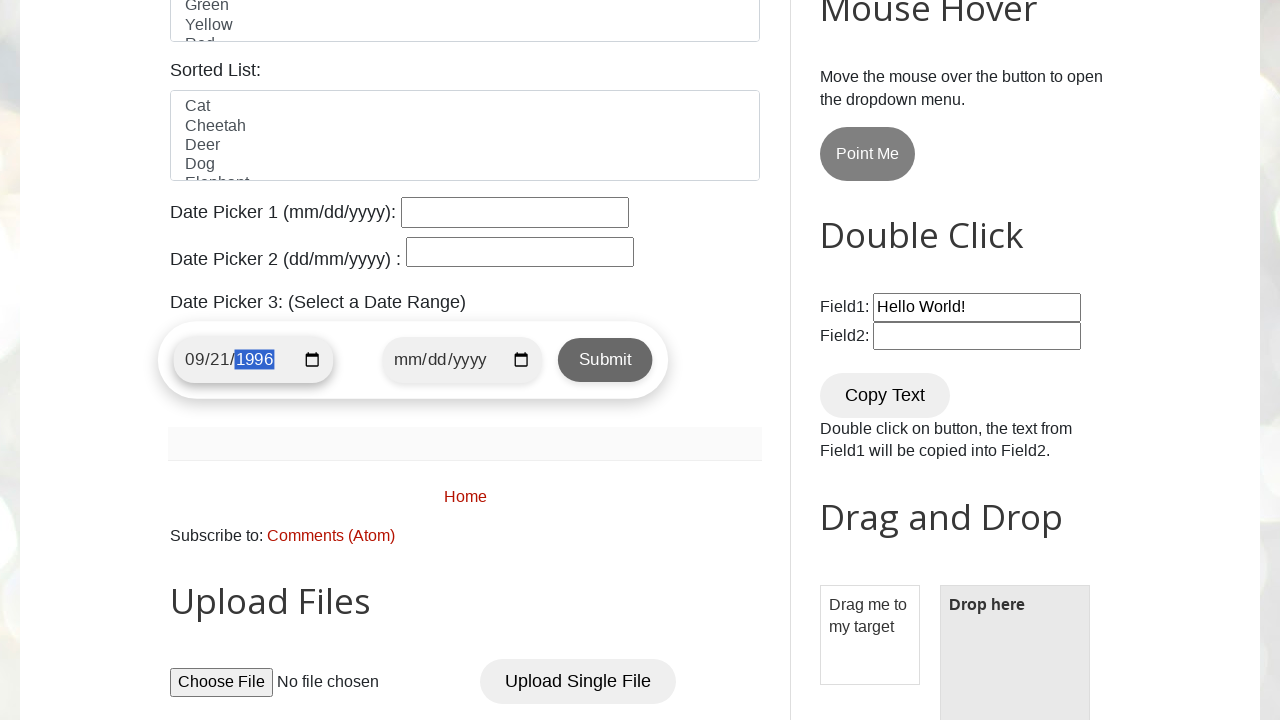

Filled end date with '1996-09-30' in ISO format on #end-date
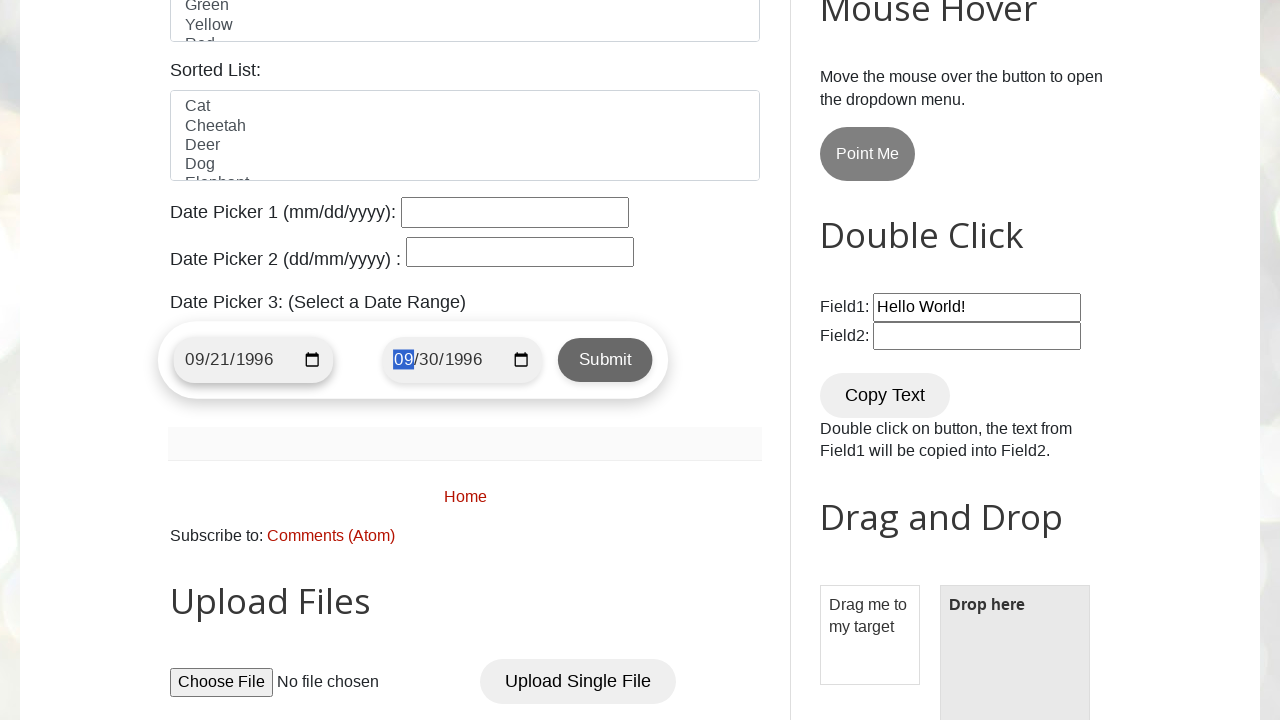

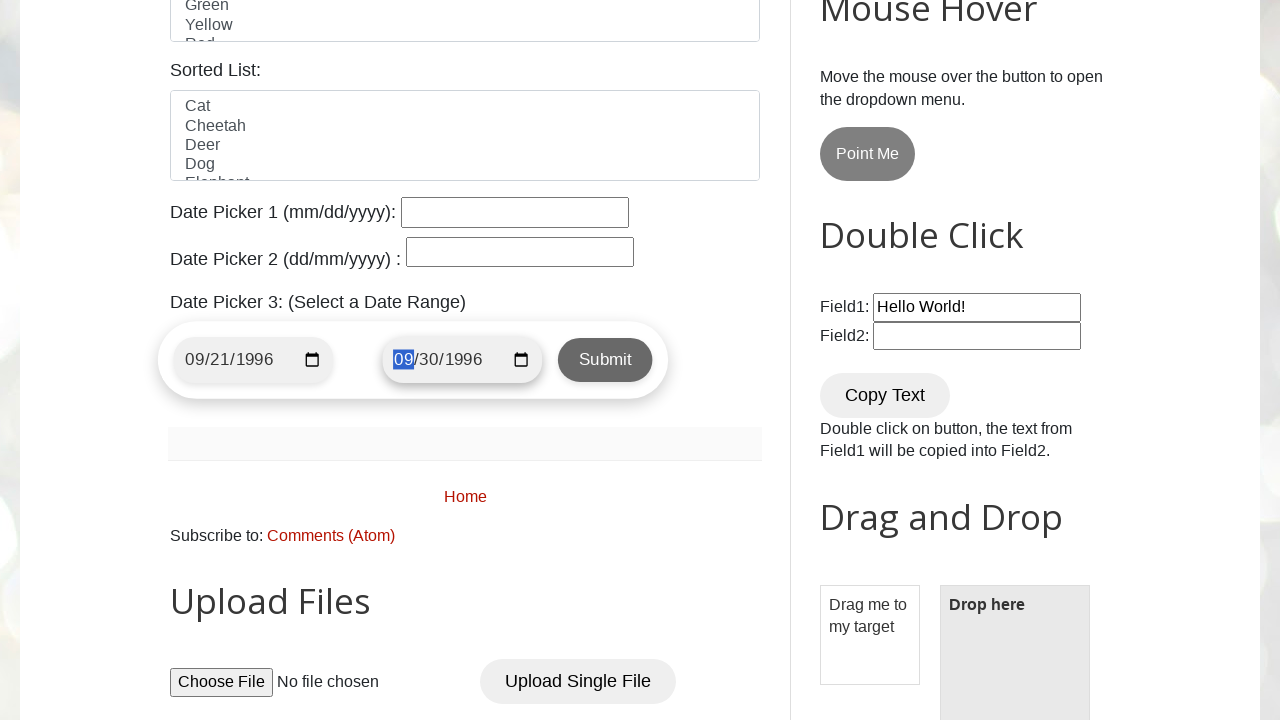